Tests that the flight list displays the expected number of flights after entering from and to cities

Starting URL: https://flights-app.pages.dev/

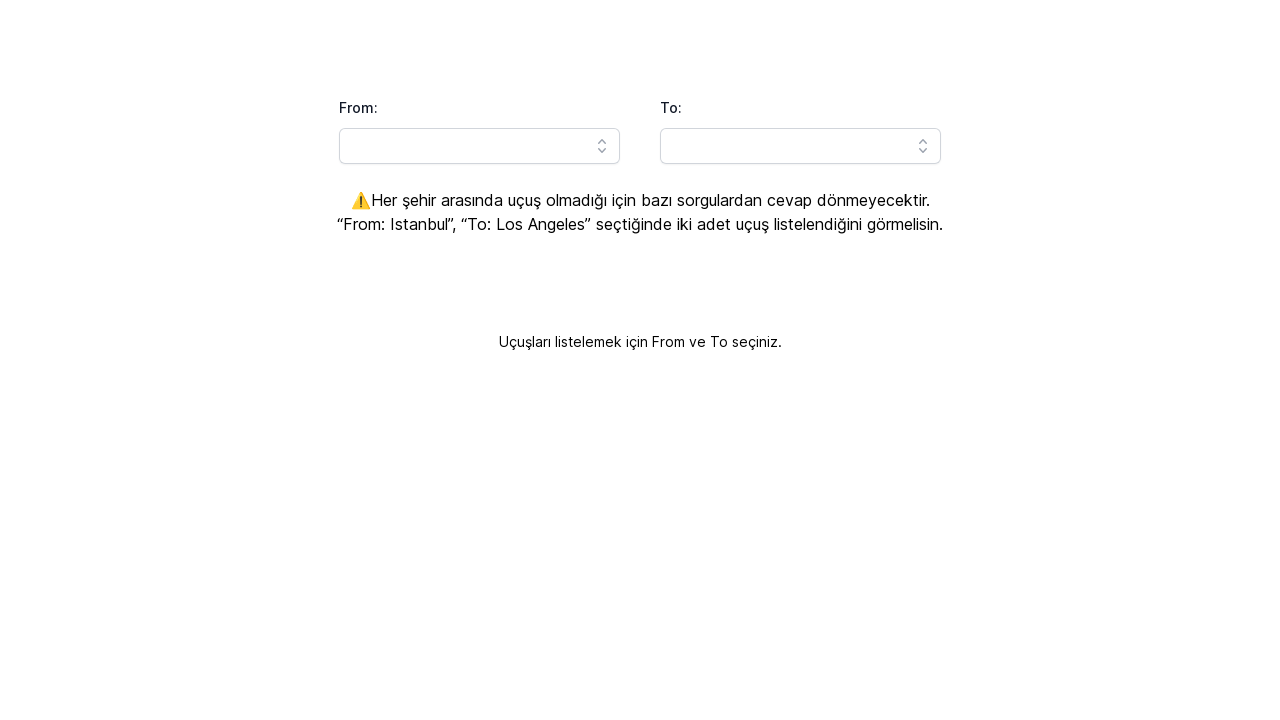

Filled departure city field with 'Istanbul' on #headlessui-combobox-input-\:Rq9lla\:
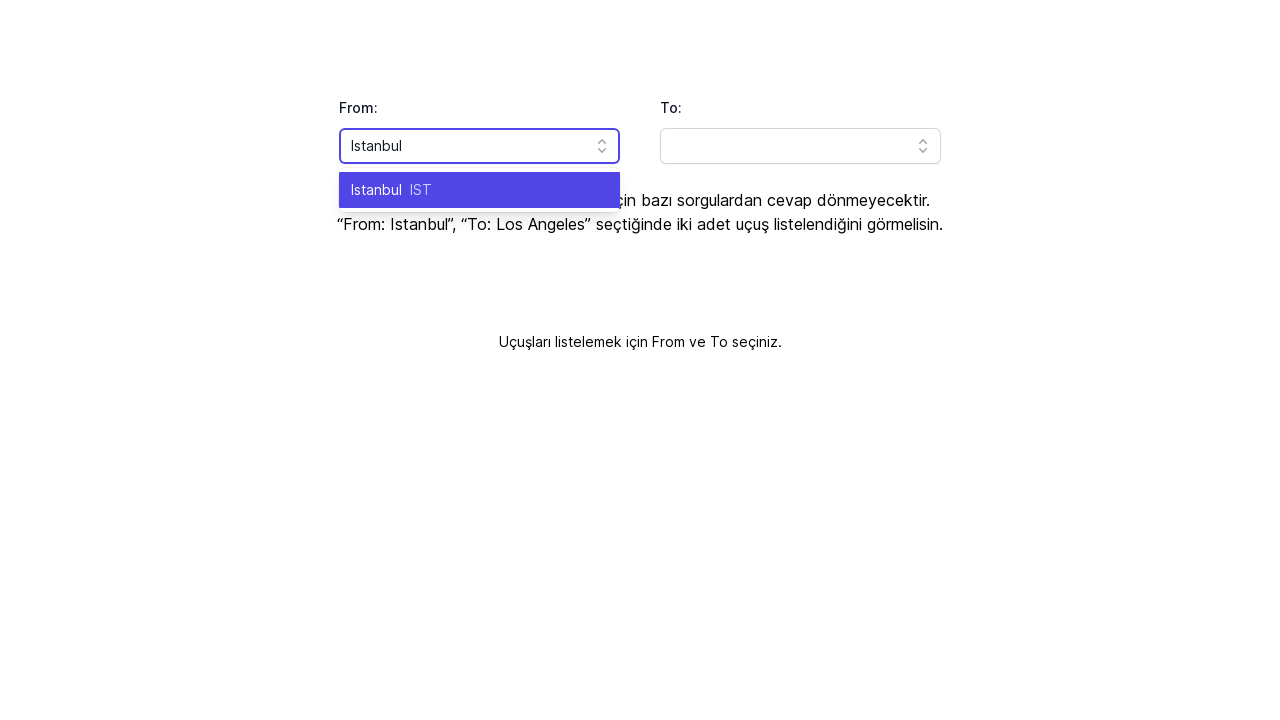

Filled destination city field with 'Los Angeles' on #headlessui-combobox-input-\:Rqhlla\:
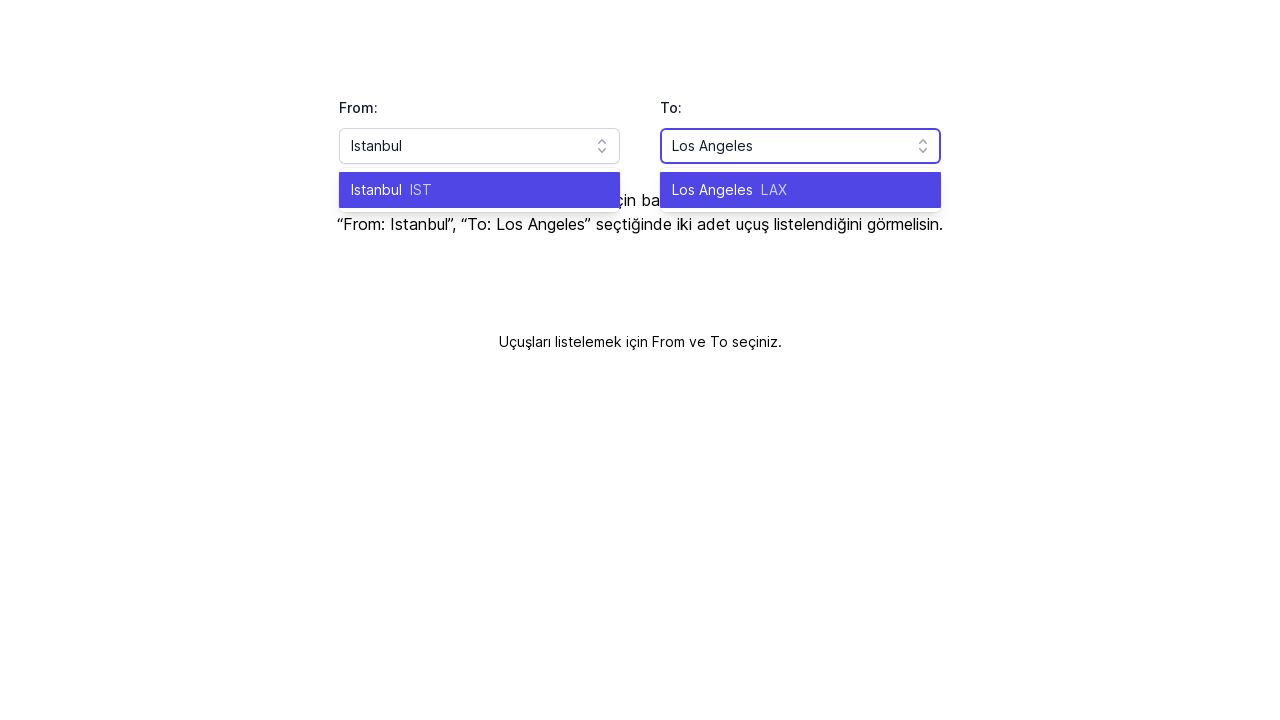

Flight list items loaded and became visible
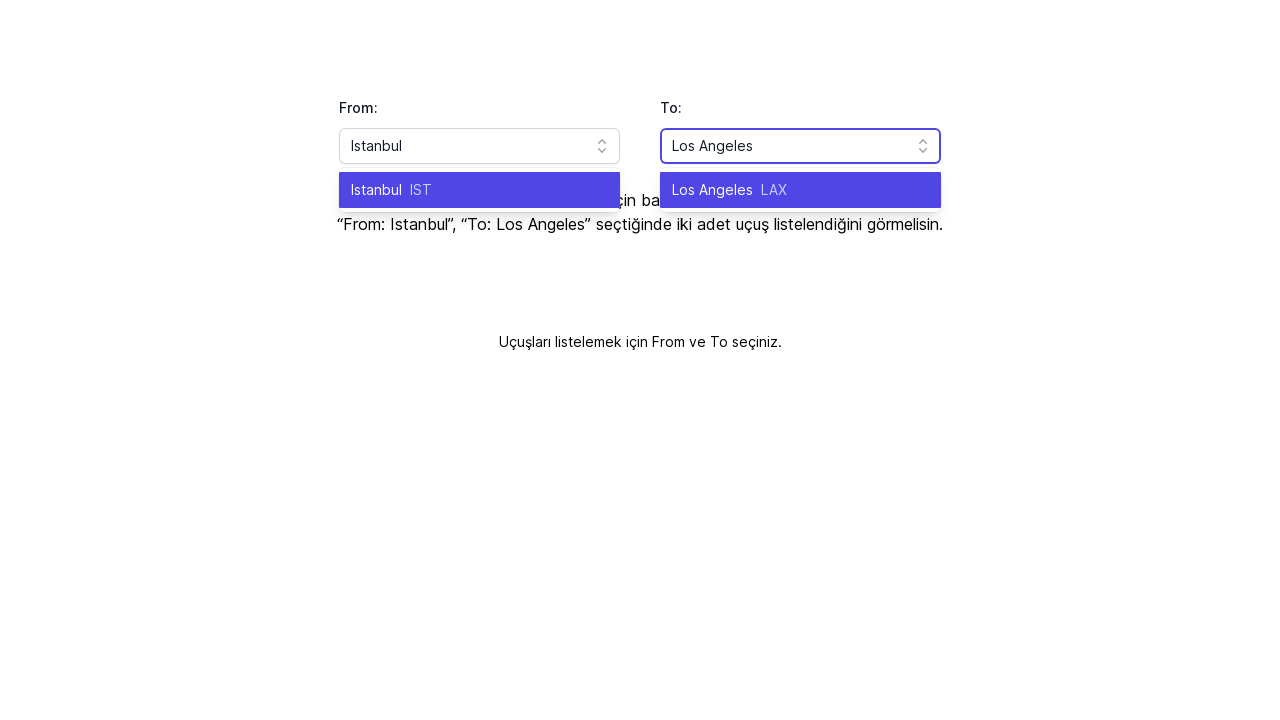

Retrieved all flight list items, found 2 flights
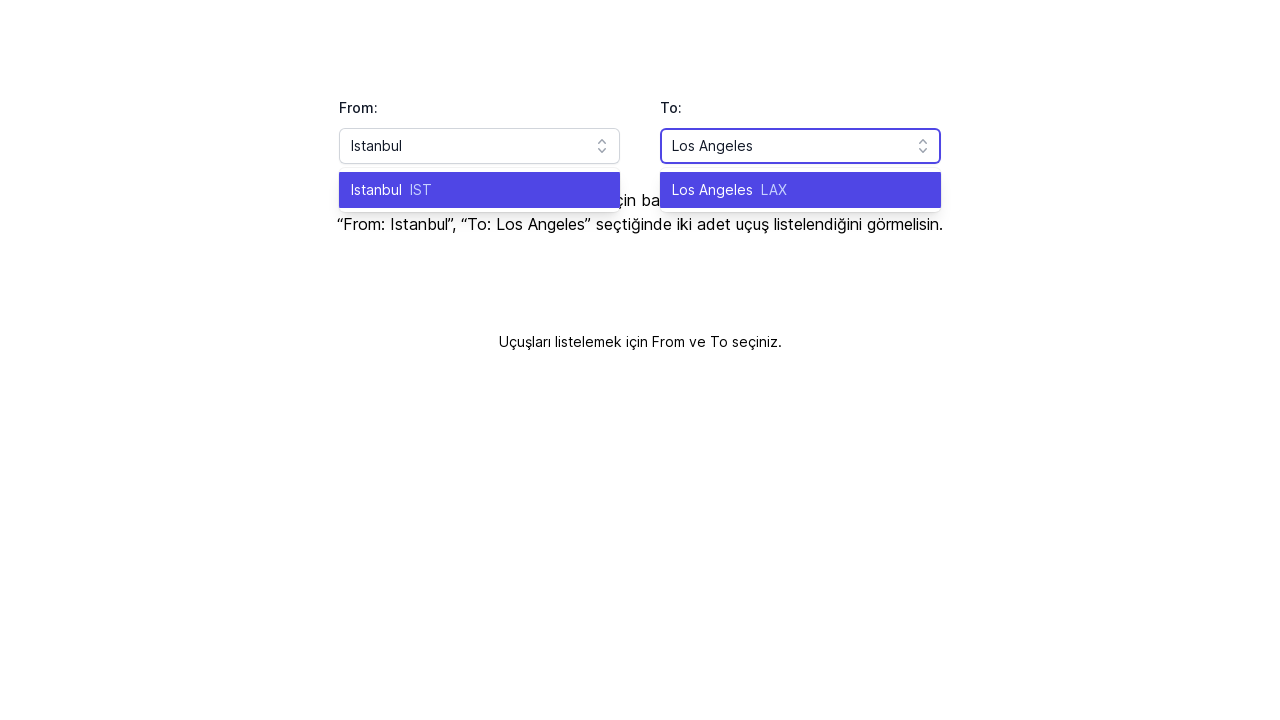

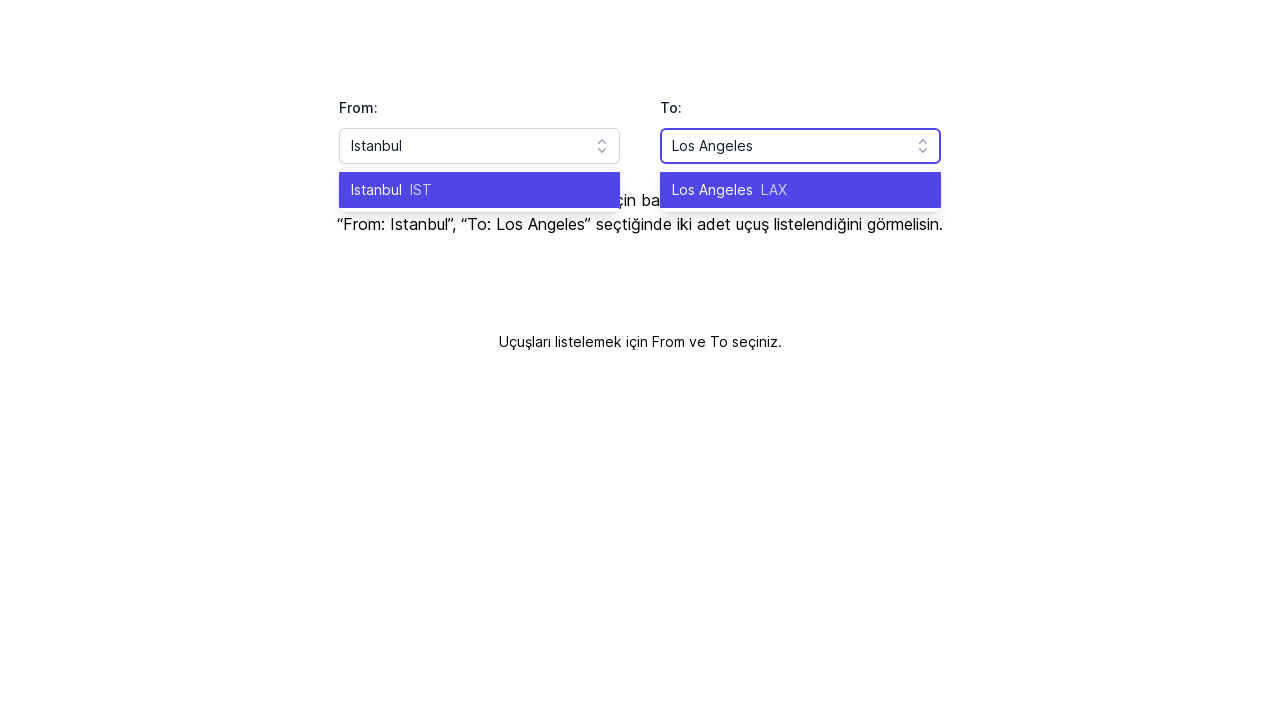